Tests UI interactions including hover actions, element visibility toggling, and text input on an automation practice page

Starting URL: https://rahulshettyacademy.com/AutomationPractice/

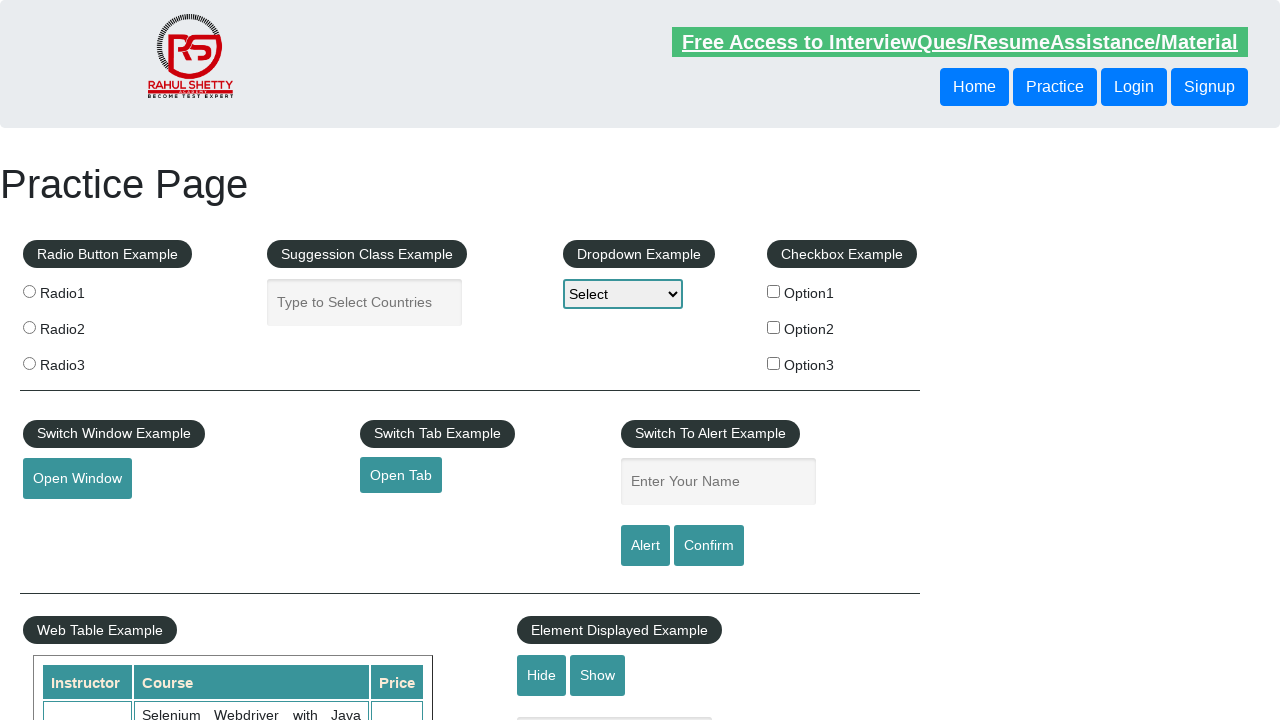

Waited for h1 element to load
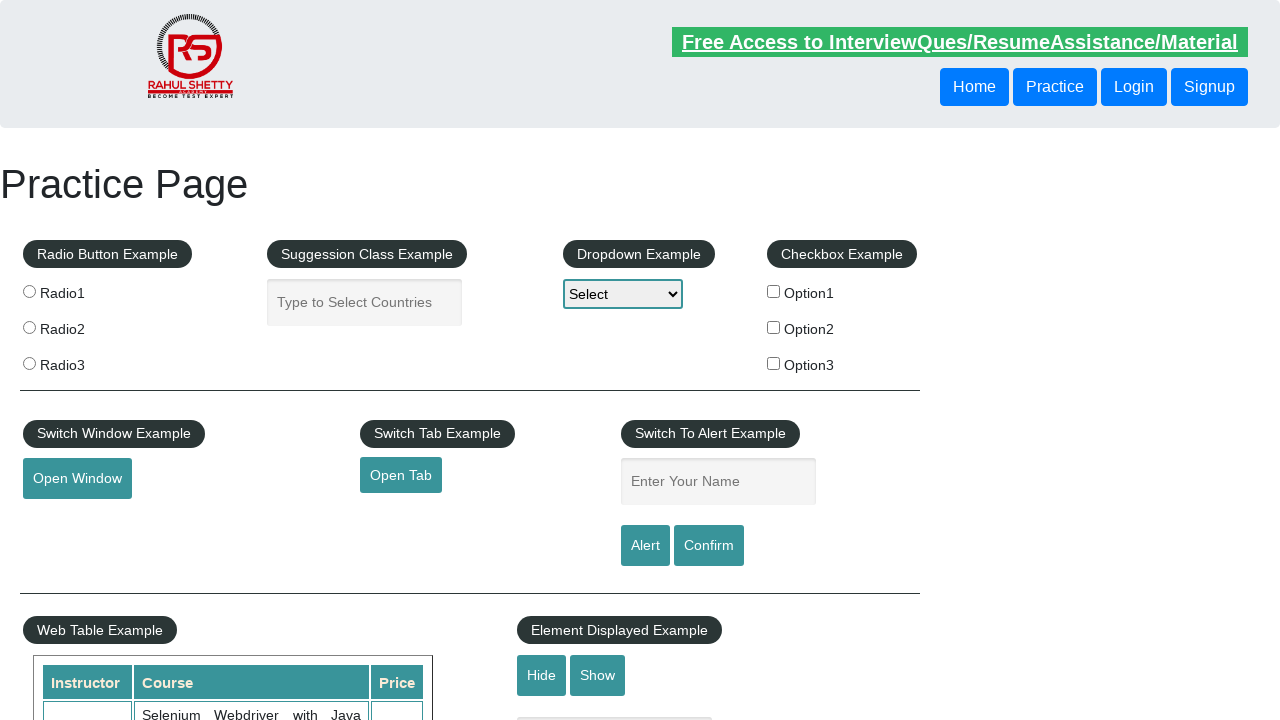

Hovered over mousehover element at (83, 361) on #mousehover
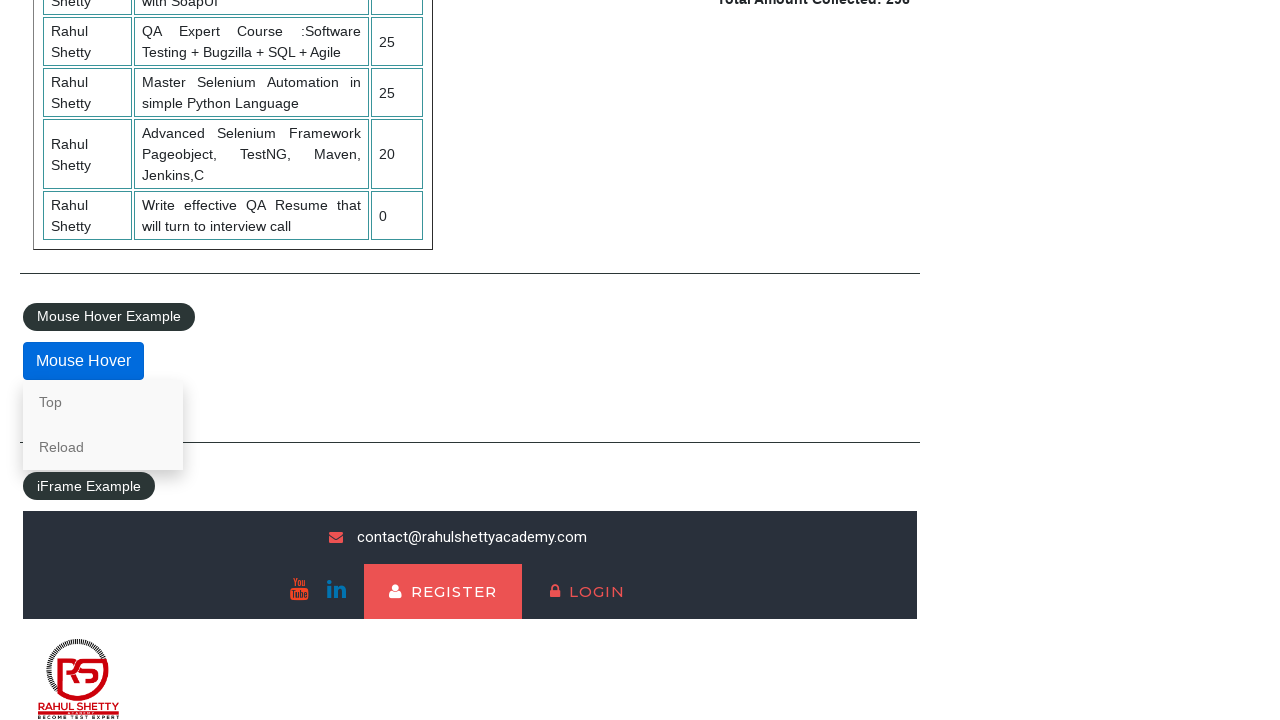

Clicked Reload link from hover menu at (103, 447) on text=Reload
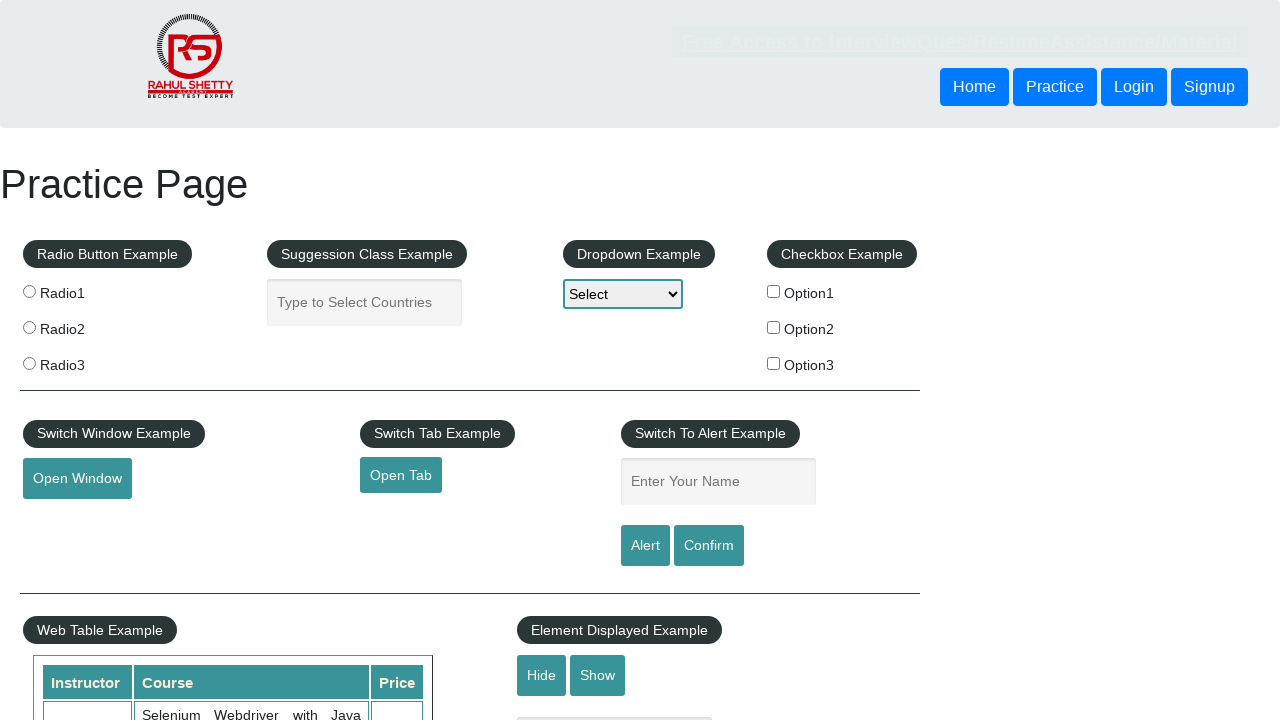

Clicked show textbox button at (598, 675) on #show-textbox
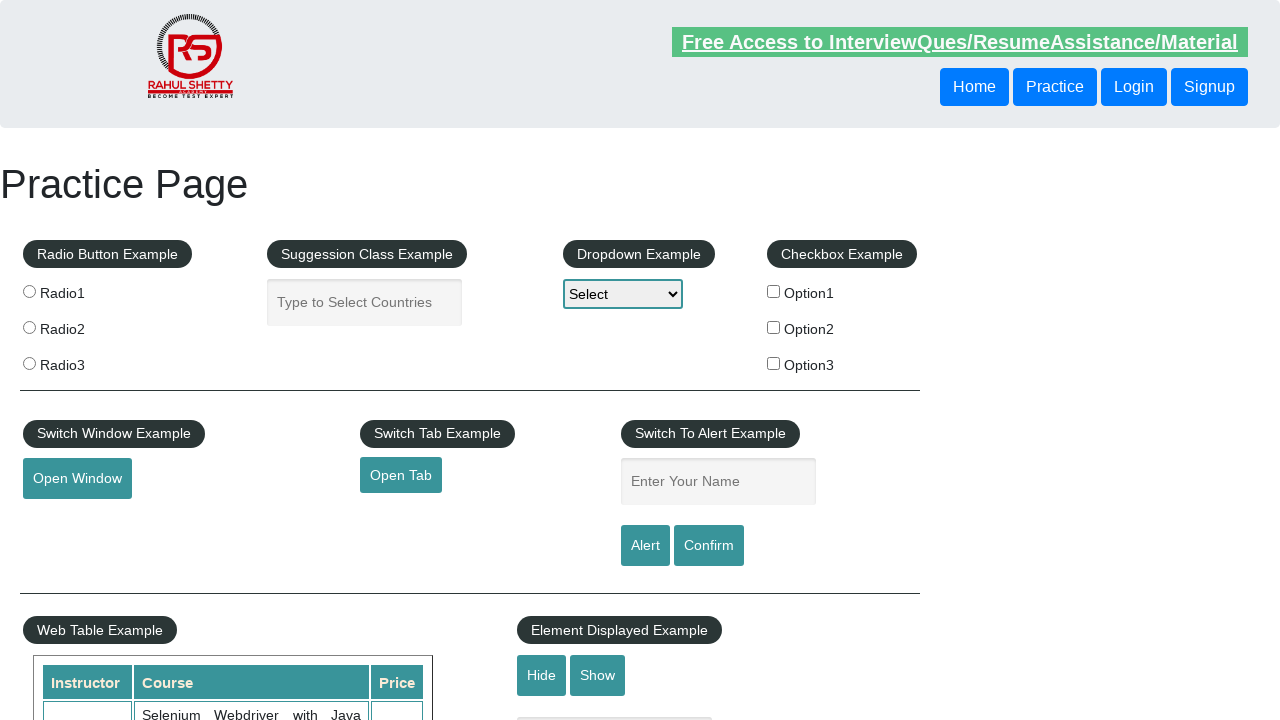

Verified textbox is visible
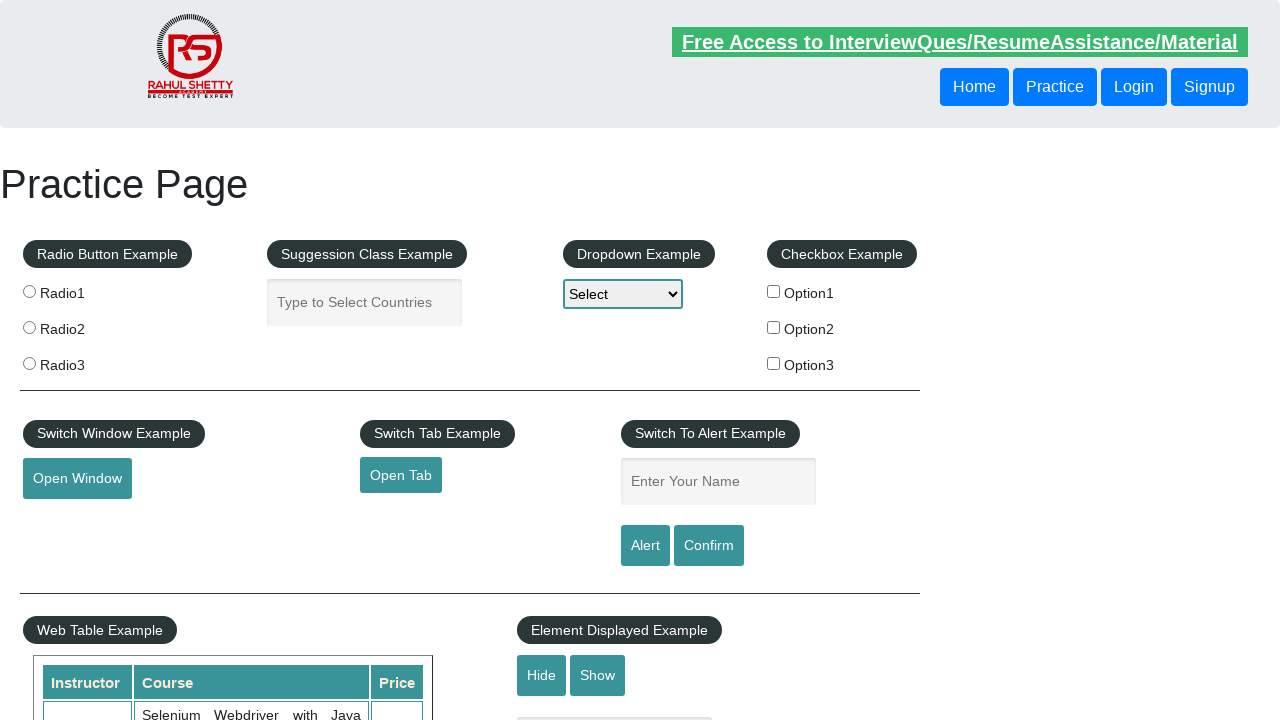

Filled textbox with 'New' on #displayed-text
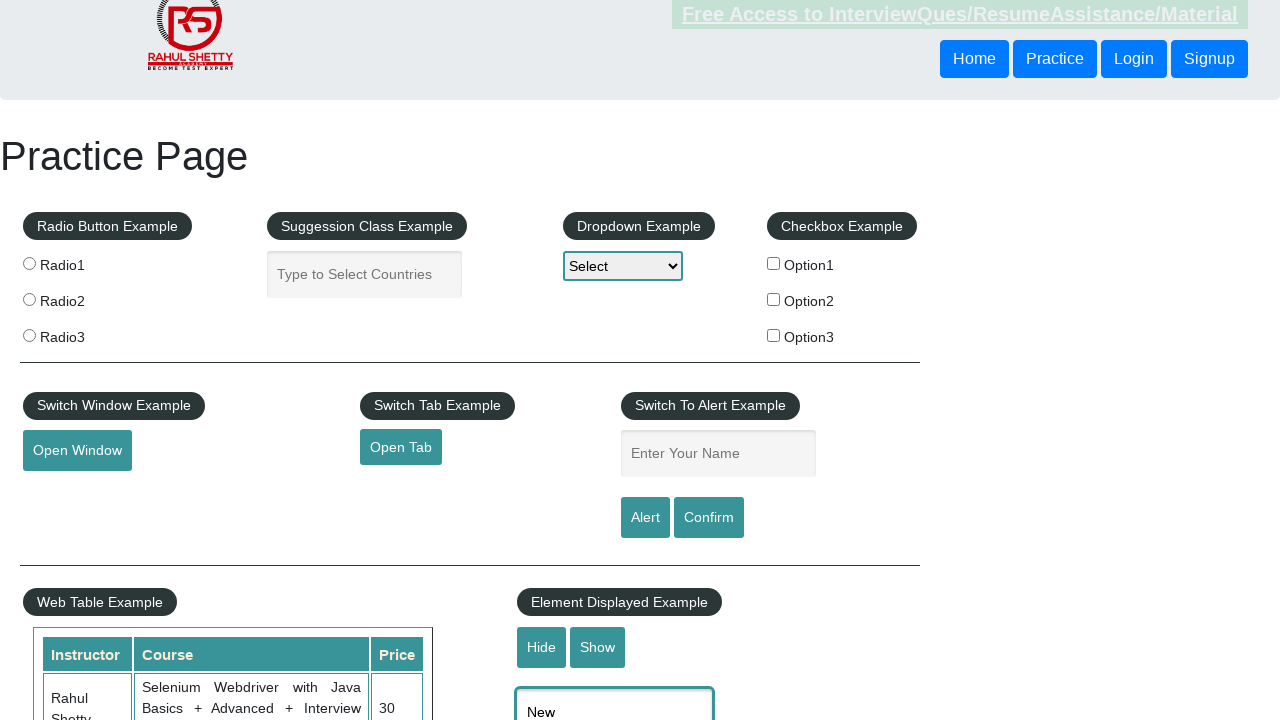

Clicked hide textbox button at (542, 647) on #hide-textbox
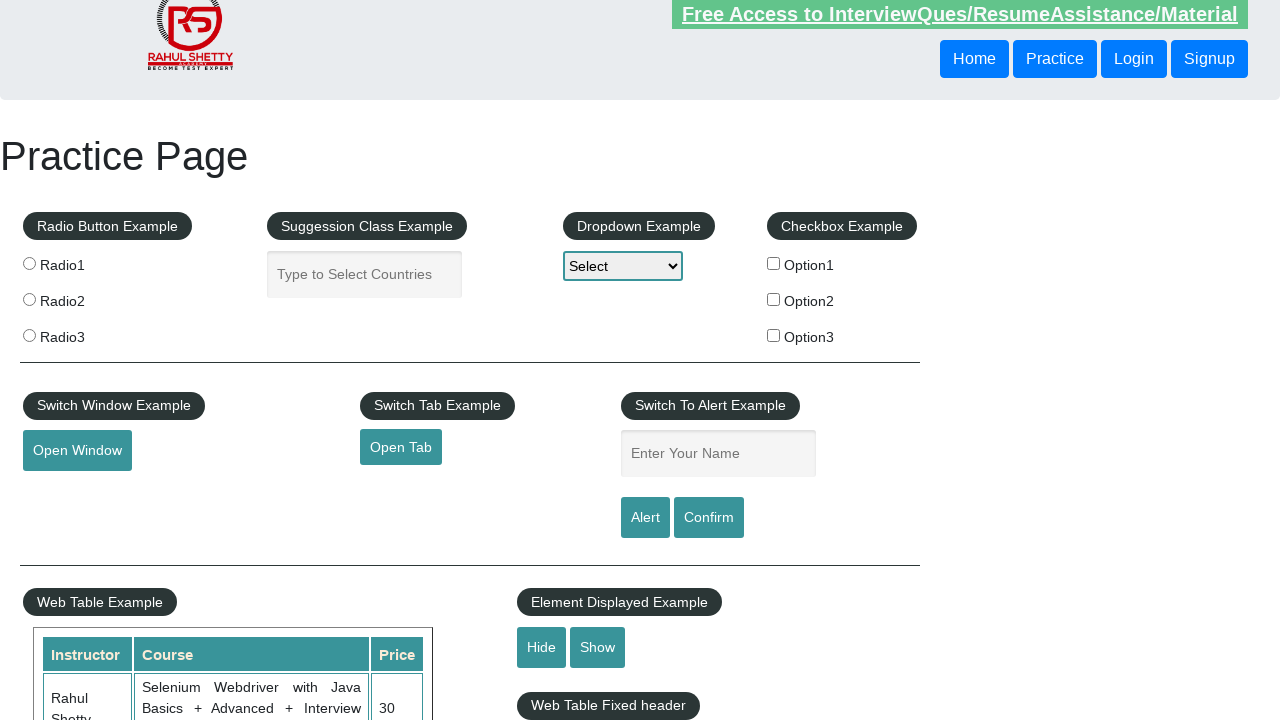

Verified textbox is hidden
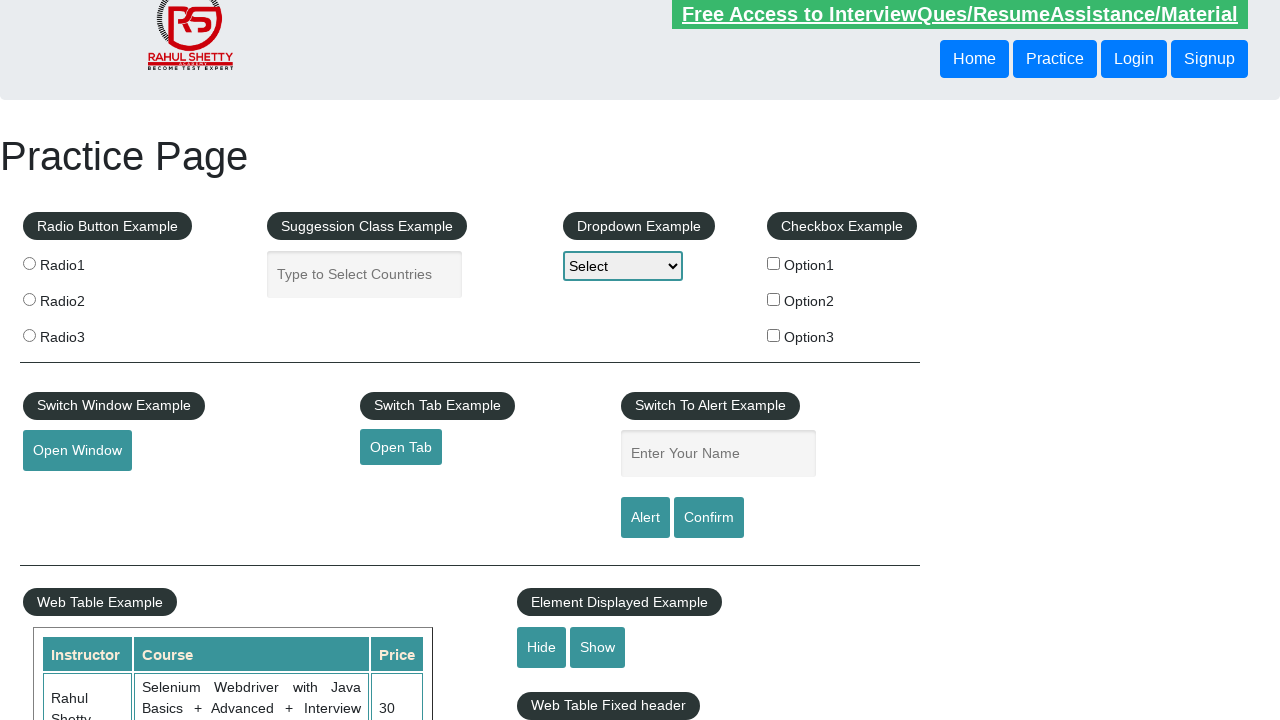

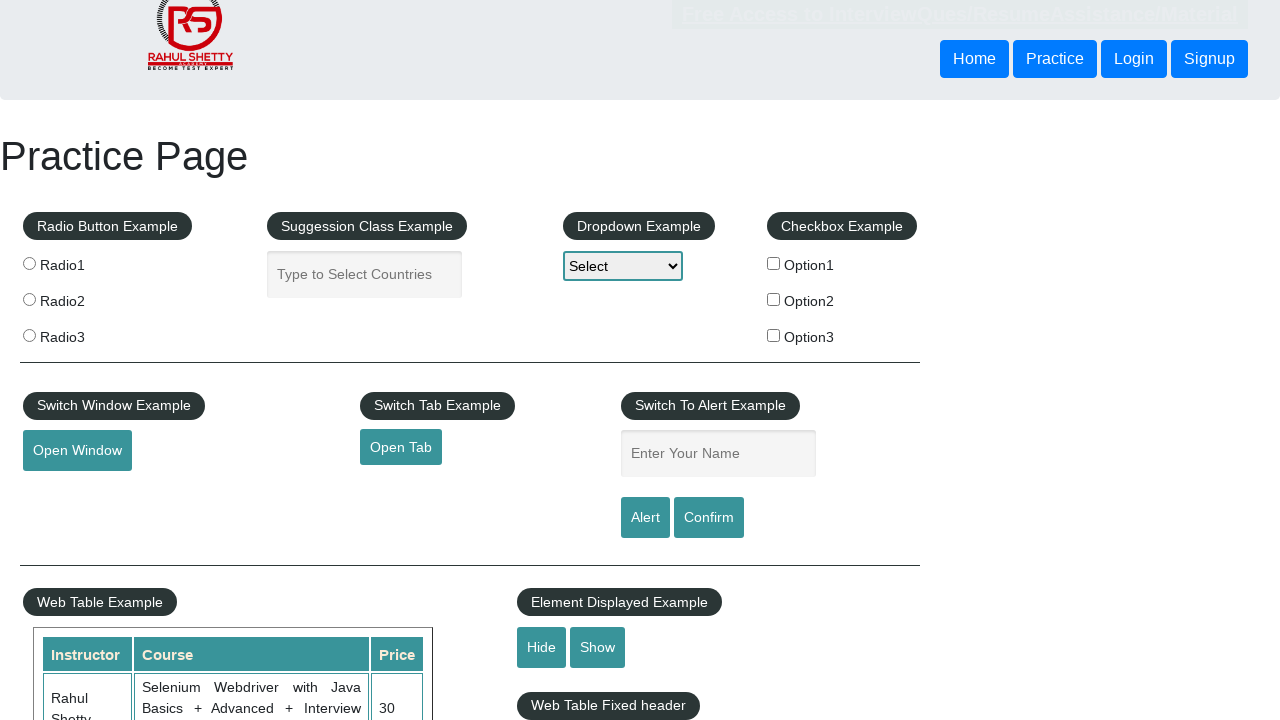